Tests that the MakeMyTrip travel website loads correctly by verifying the page title, refreshing the page, and retrieving the current URL.

Starting URL: https://www.makemytrip.com/

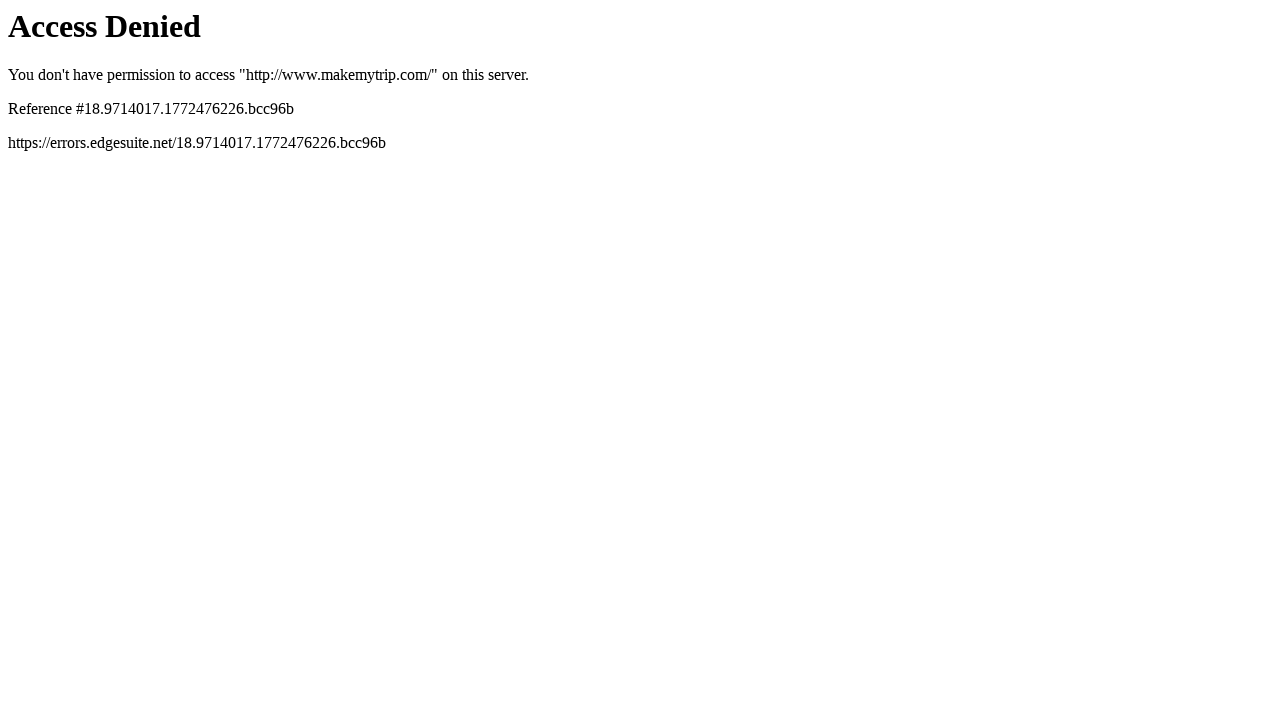

Retrieved page title
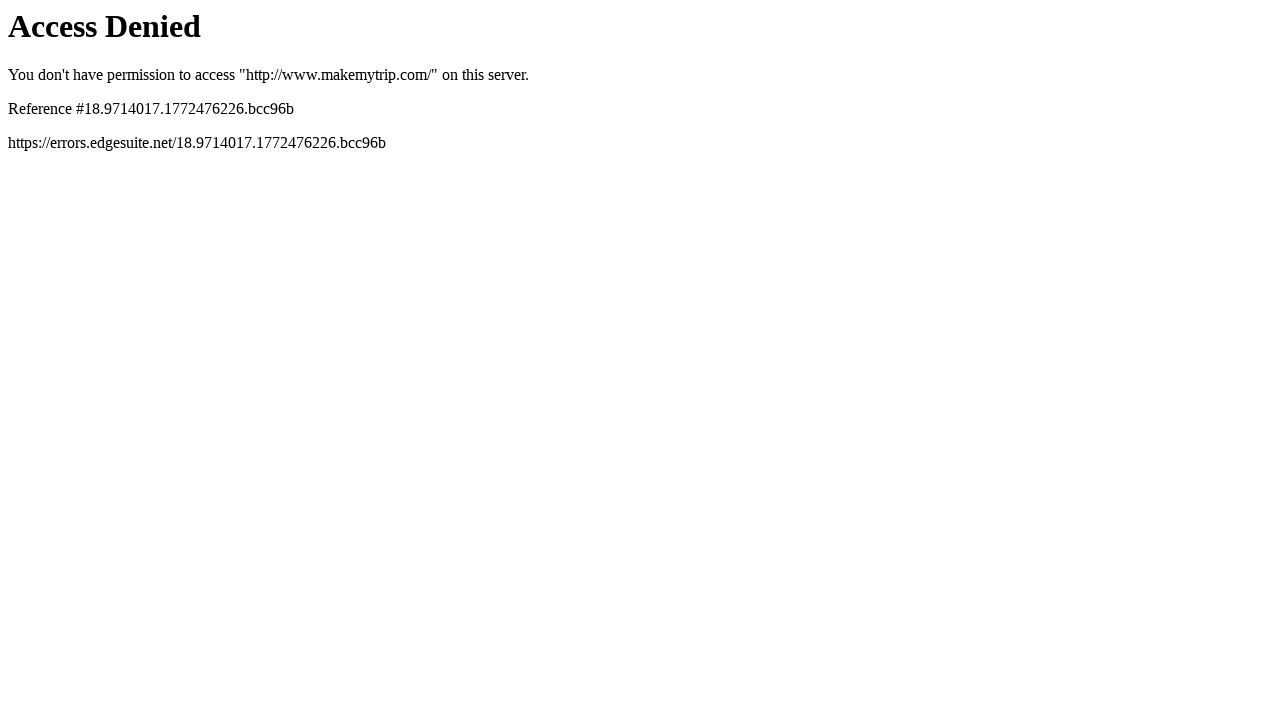

Page title verification failed - unexpected title
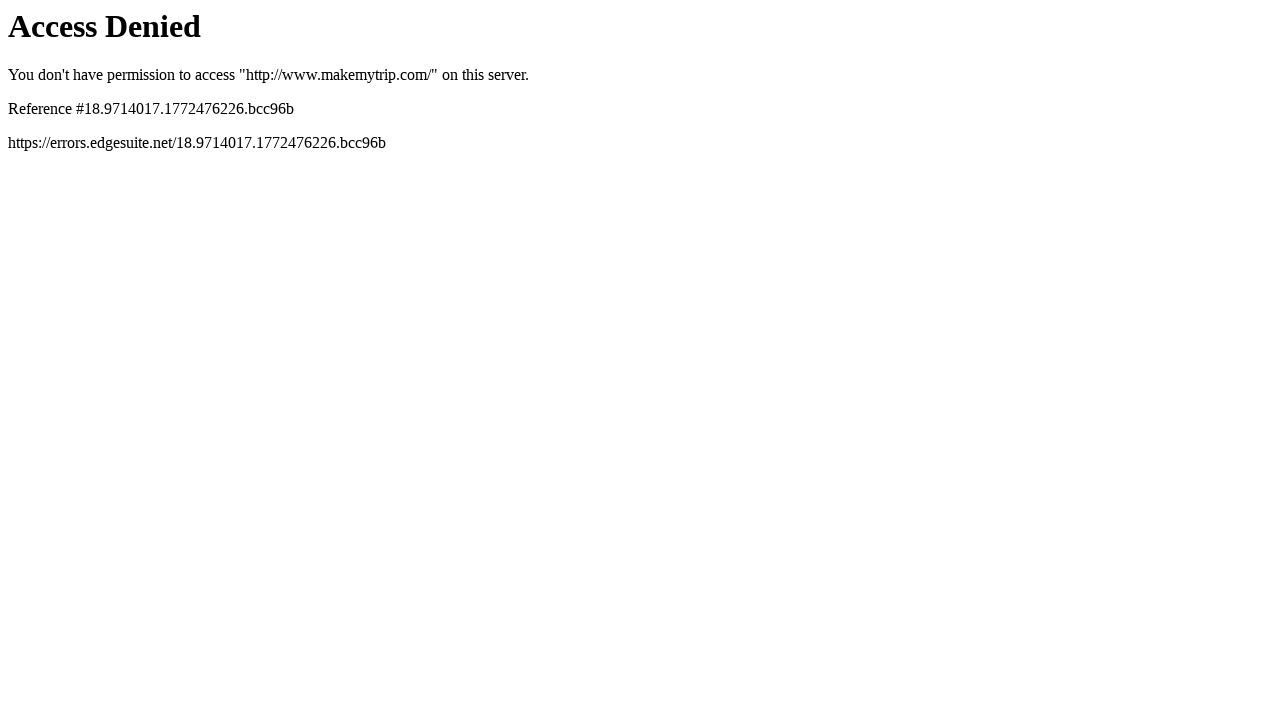

Page refreshed
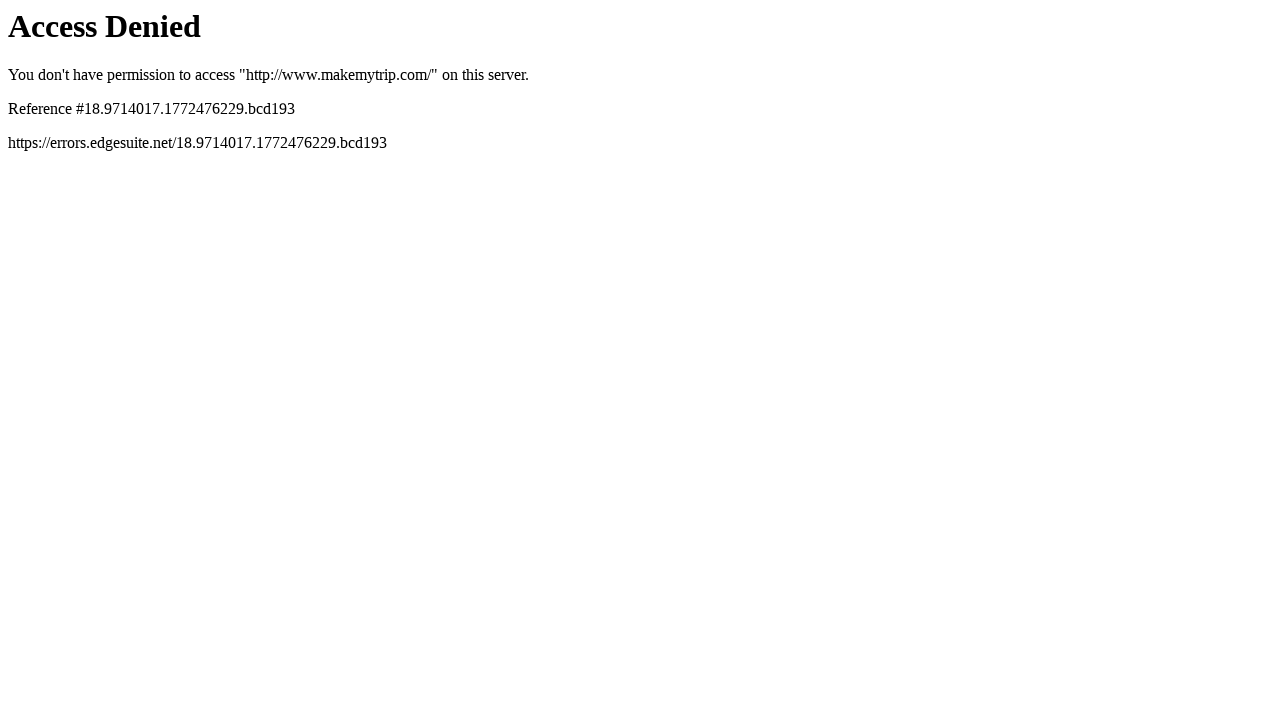

Retrieved current URL
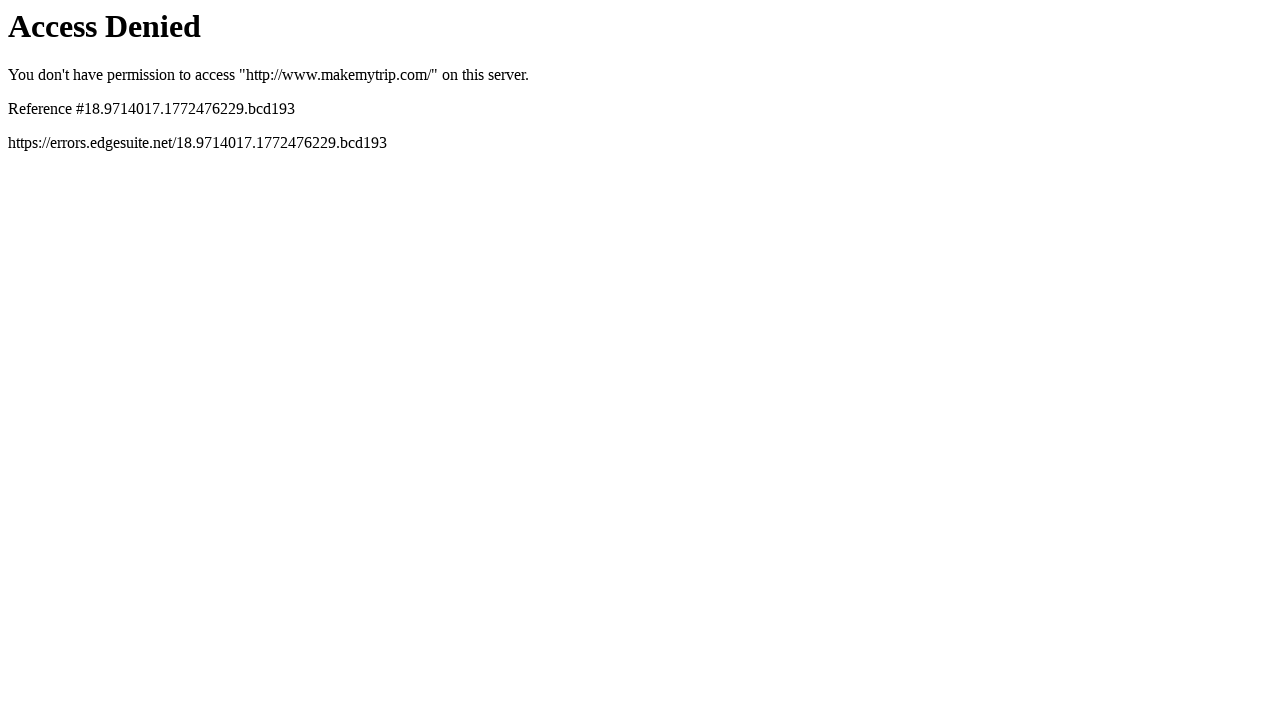

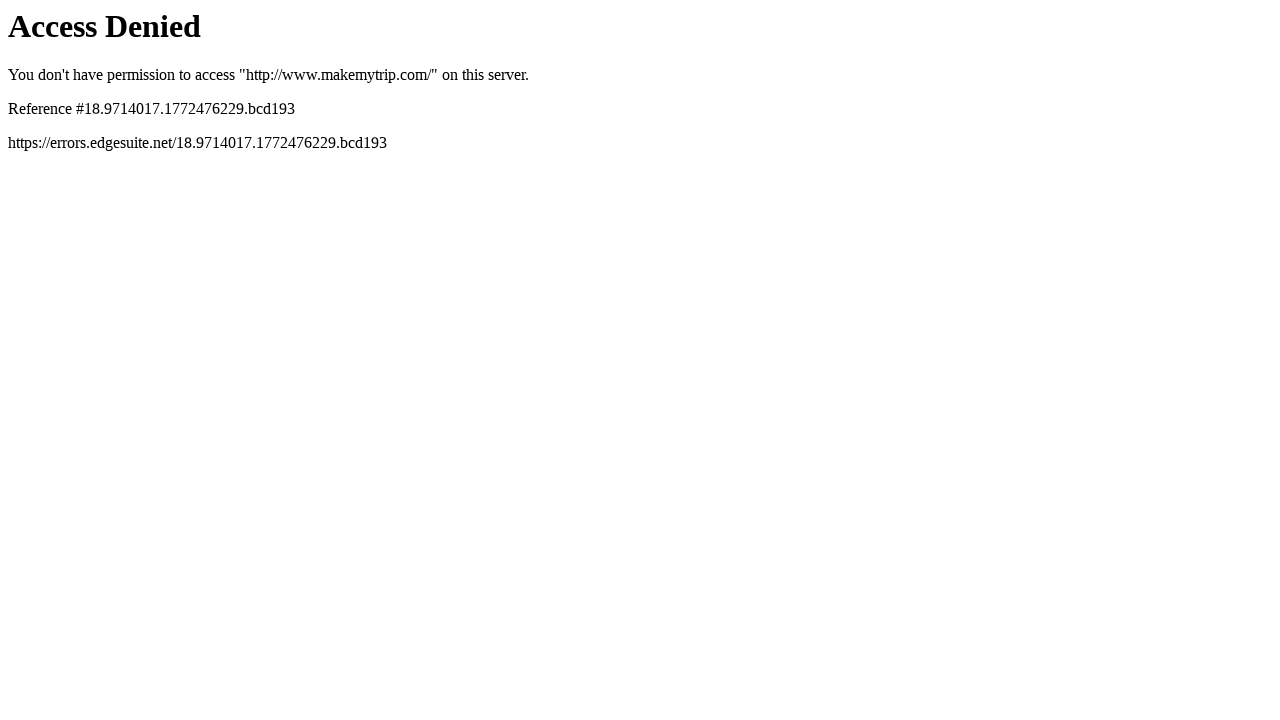